Tests job search functionality on CollegeGrad by entering job keywords and location, selecting internship filter, submitting the search, navigating through results, and clicking on a job listing to view details.

Starting URL: https://www.collegegrad.com/

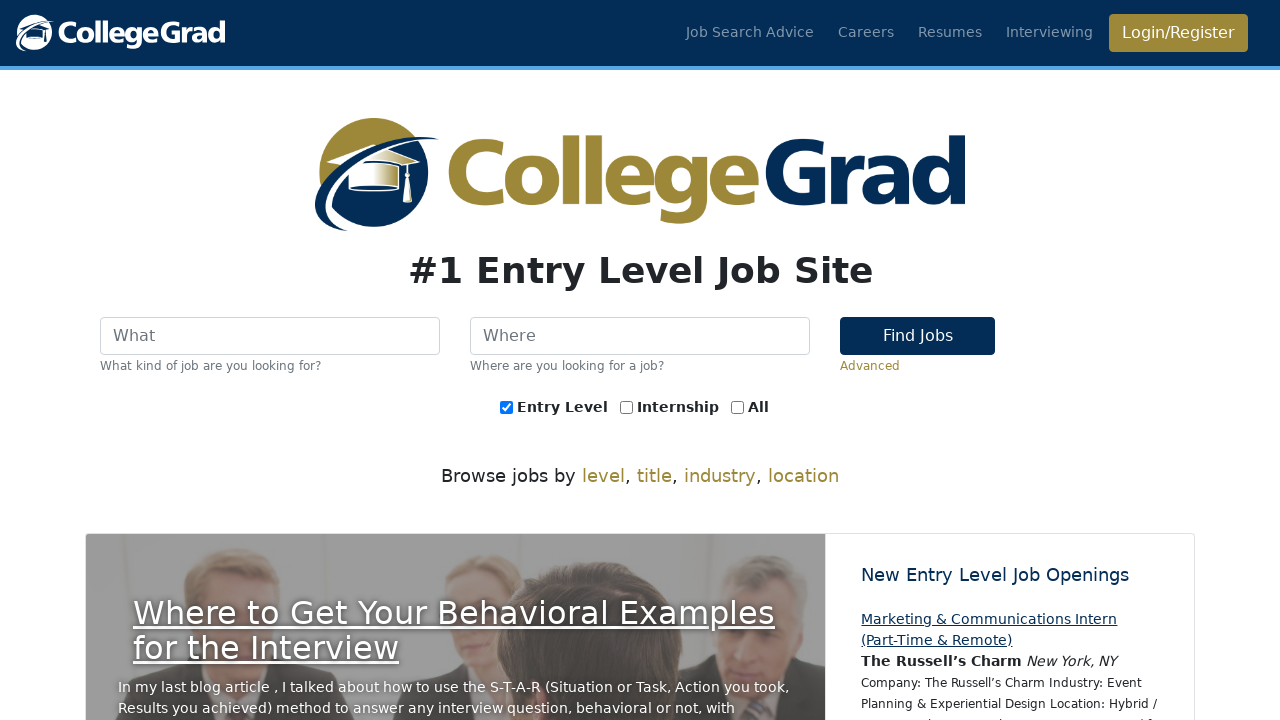

Filled job search keyword field with 'Software Engineer' on input[name='keywords']
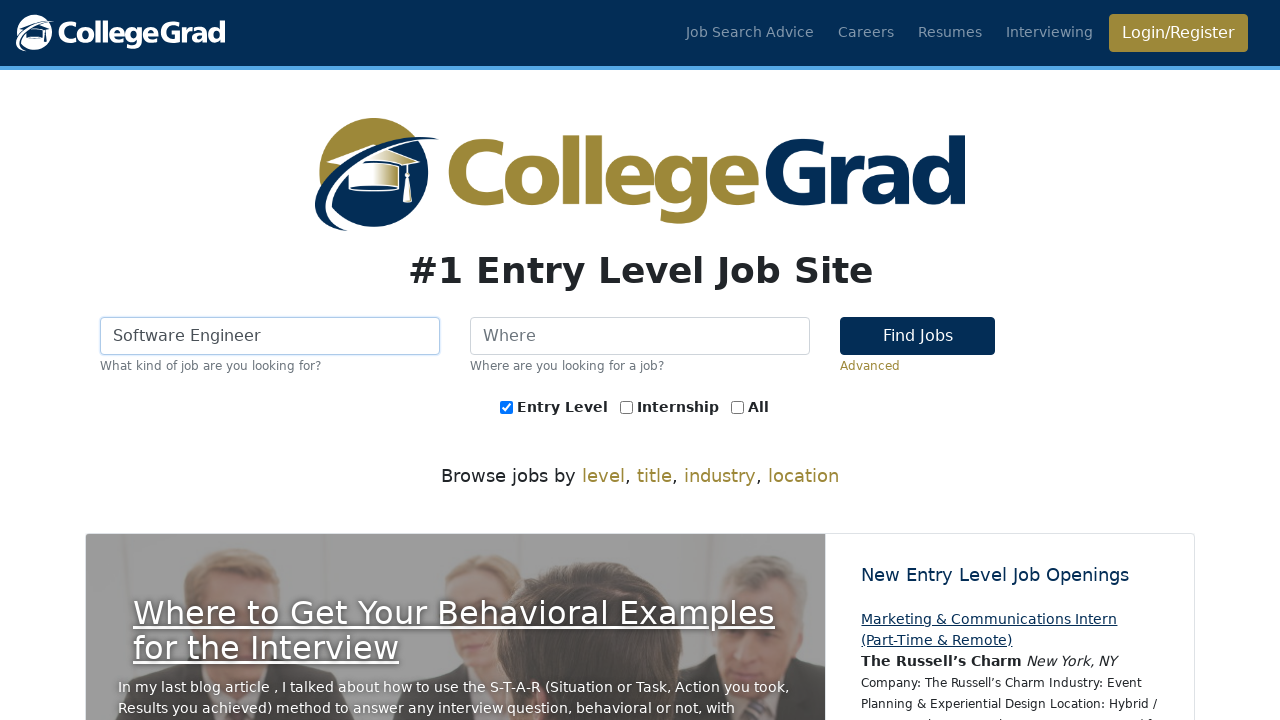

Filled location field with 'Texas' on input[name='location']
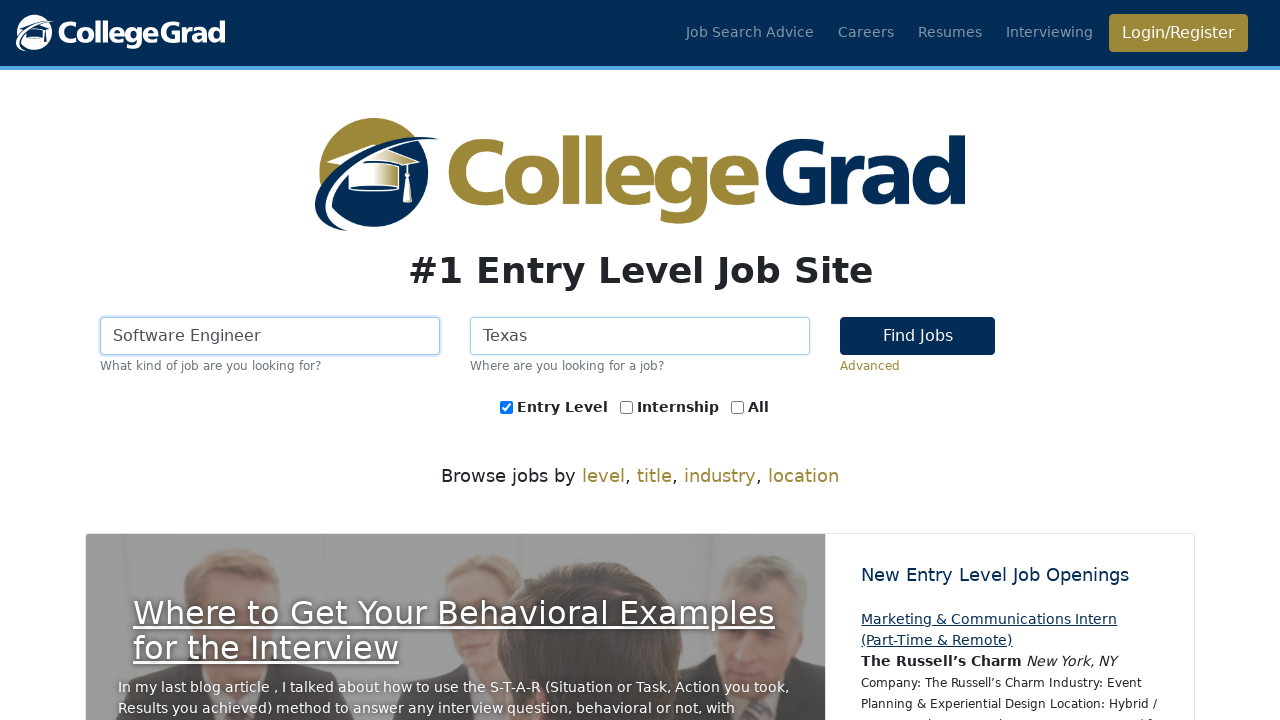

Clicked internship filter button at (626, 407) on #ei
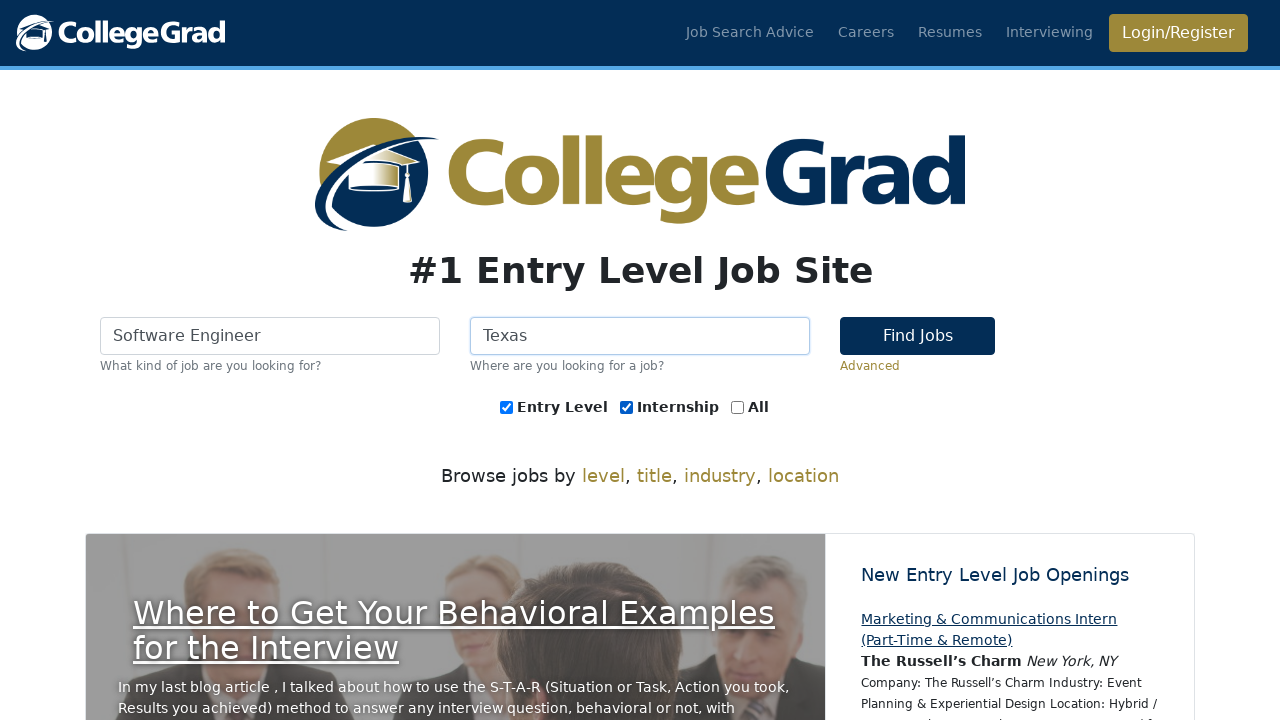

Clicked search button to submit job search at (918, 336) on #searchJobsBtn
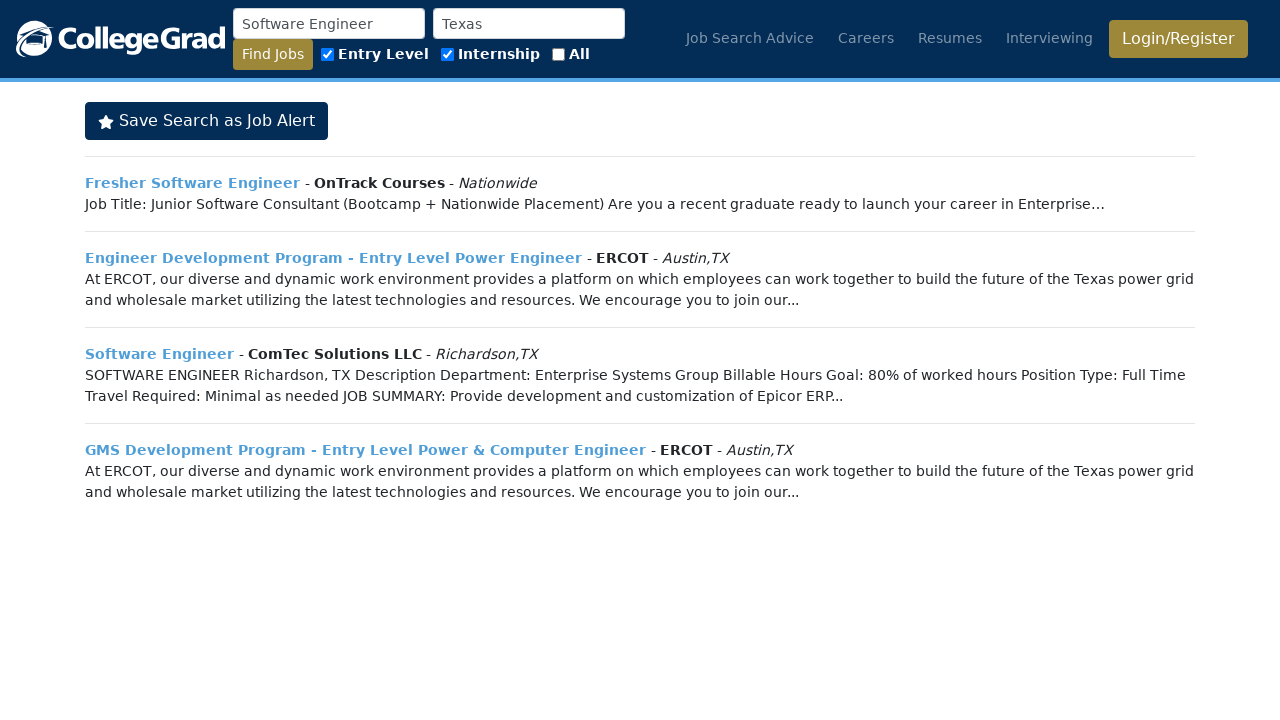

Job listings loaded successfully
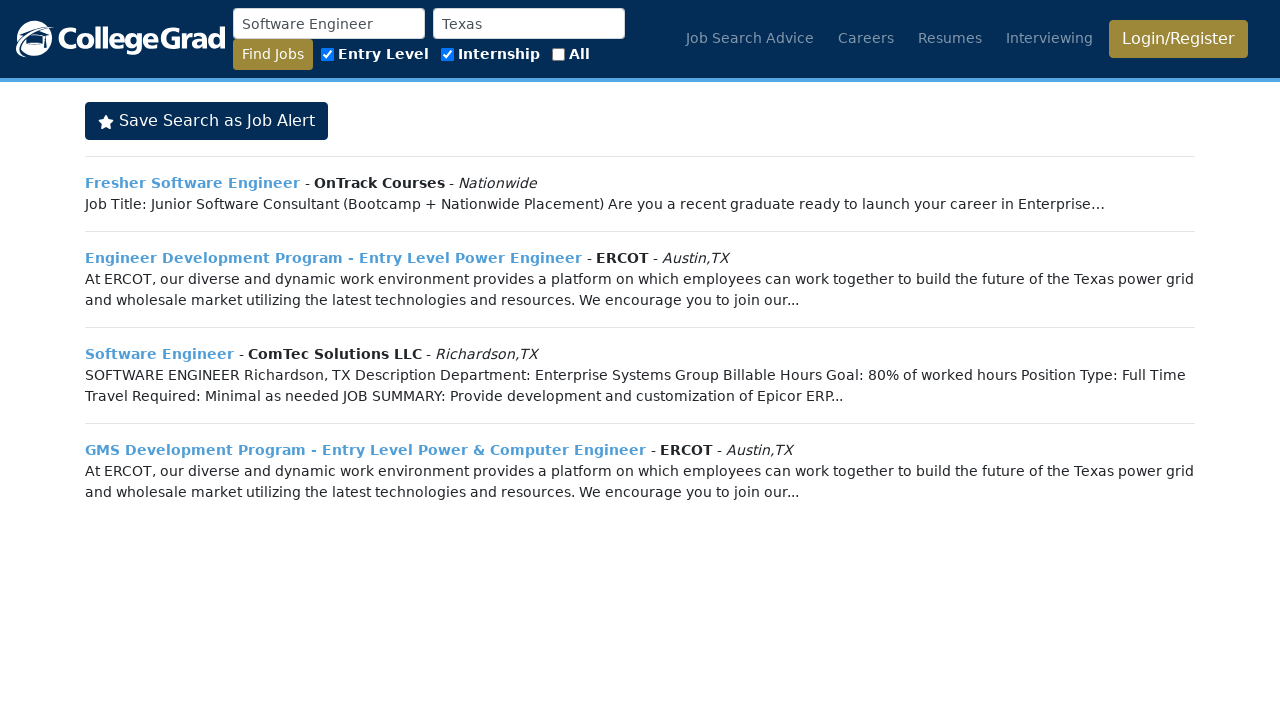

Scrolled to bottom of page to load more job listings
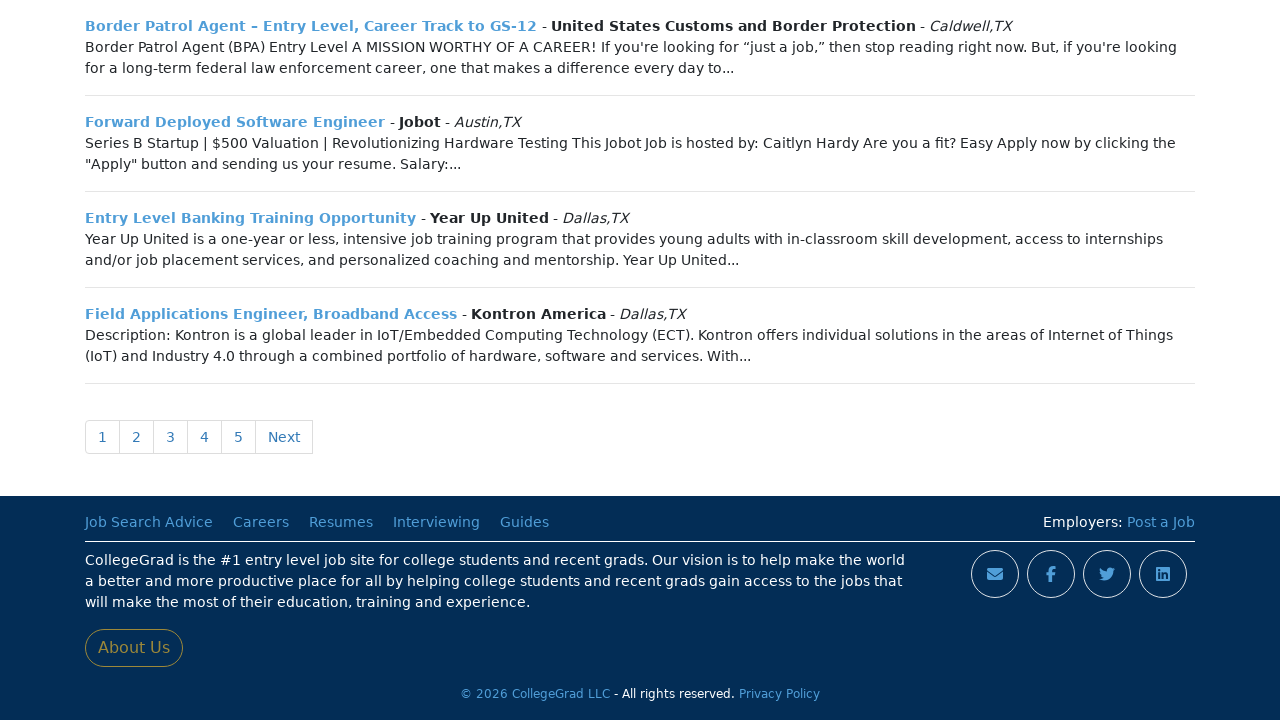

Clicked next page button to navigate to additional job listings at (640, 360) on text=Next
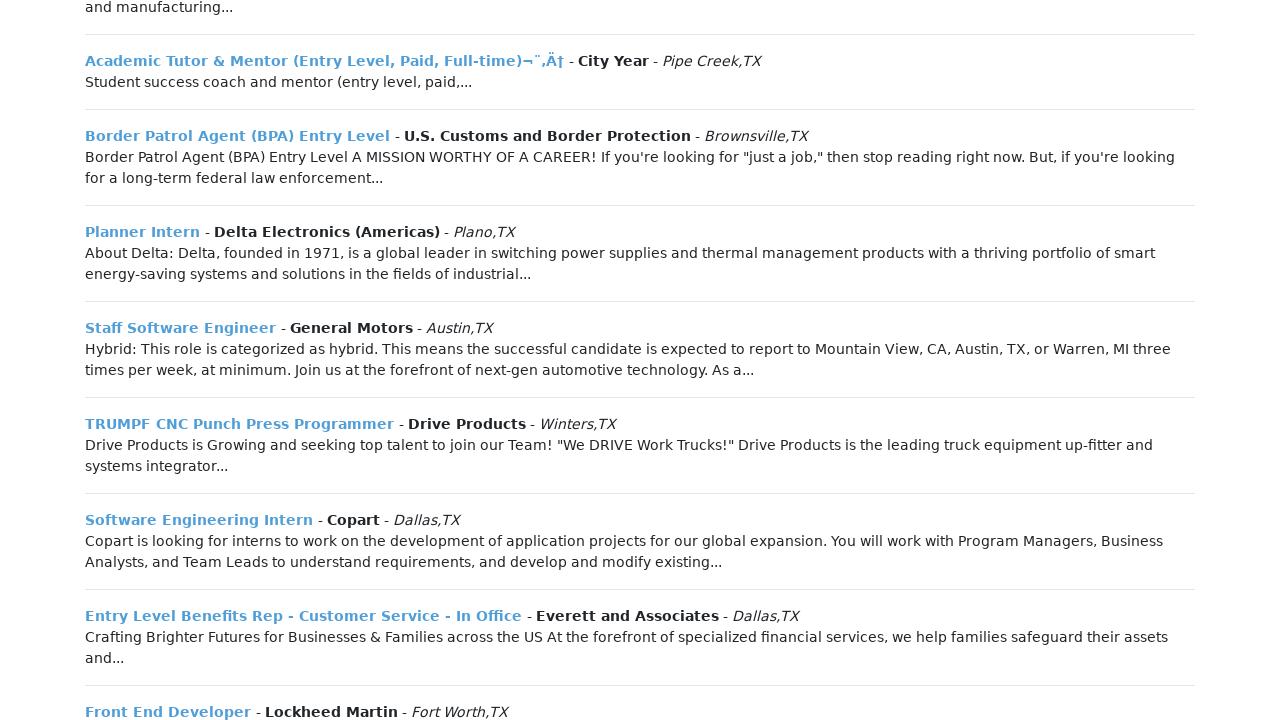

Next page loaded and network idle
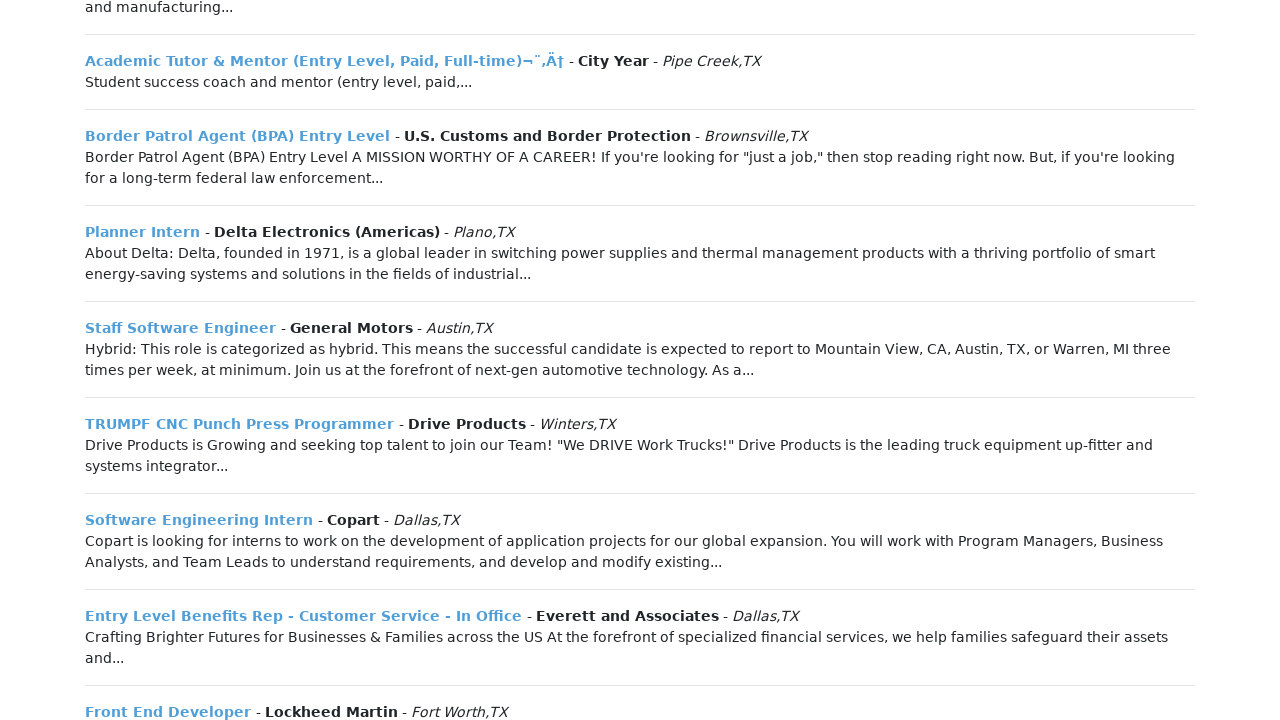

Clicked on first job listing to view job details at (195, 183) on xpath=//ul/li/strong/a >> nth=0
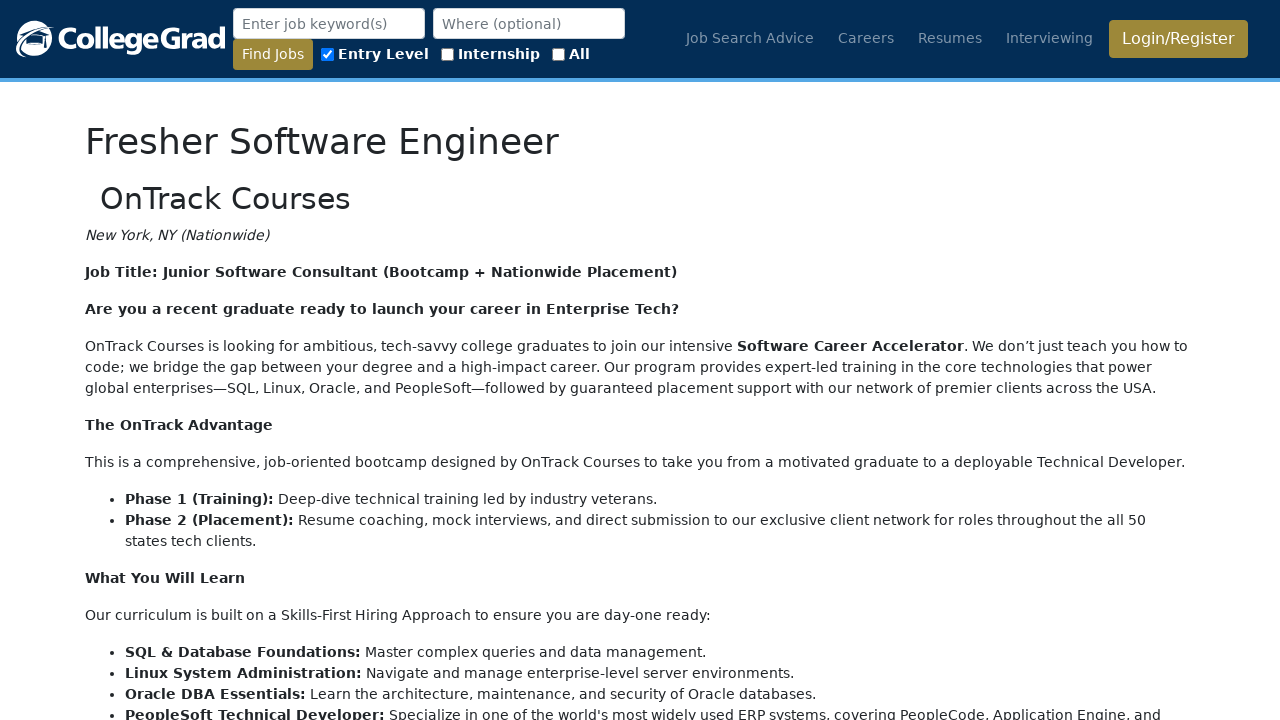

Job detail page loaded successfully
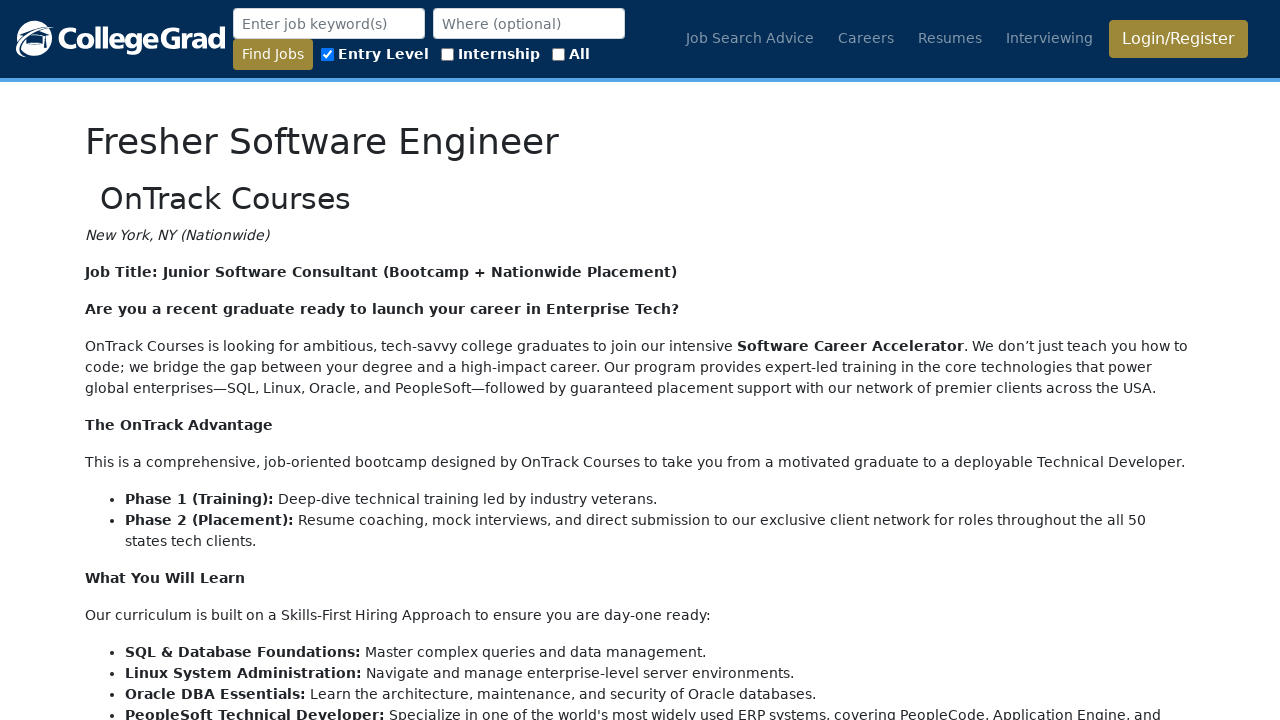

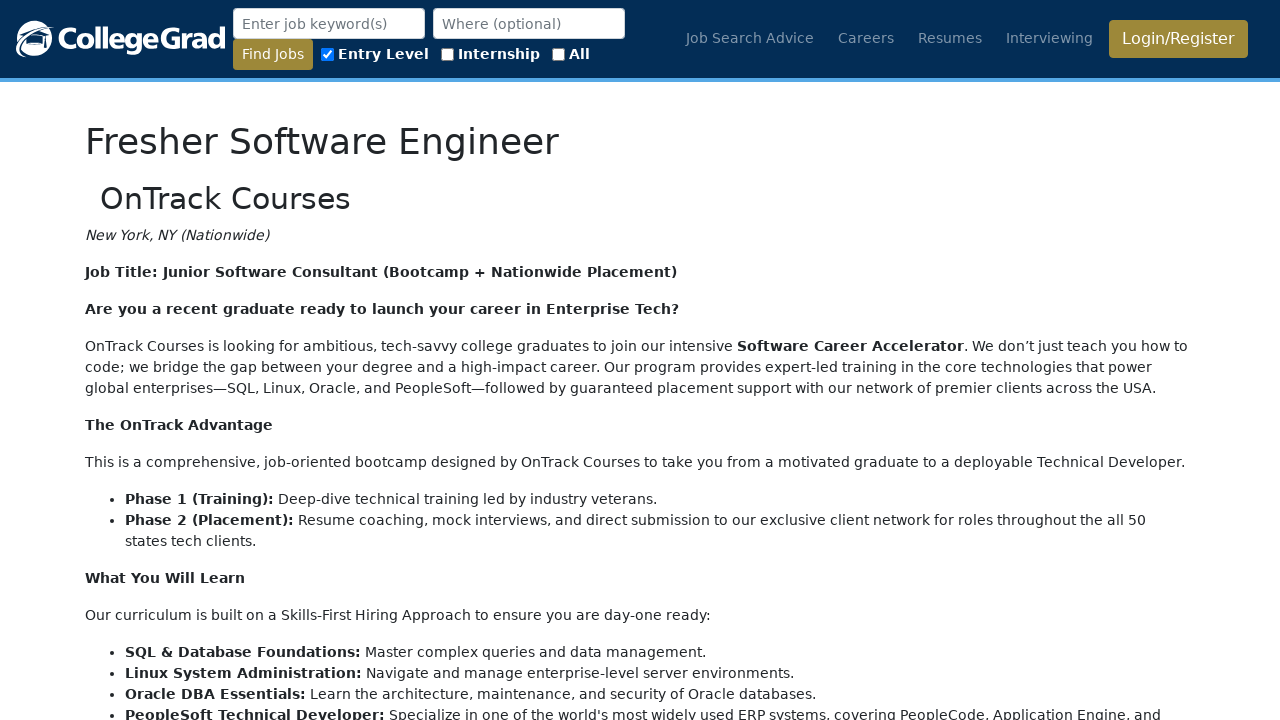